Tests editing a todo item by double-clicking, entering new text, and pressing Enter.

Starting URL: https://demo.playwright.dev/todomvc

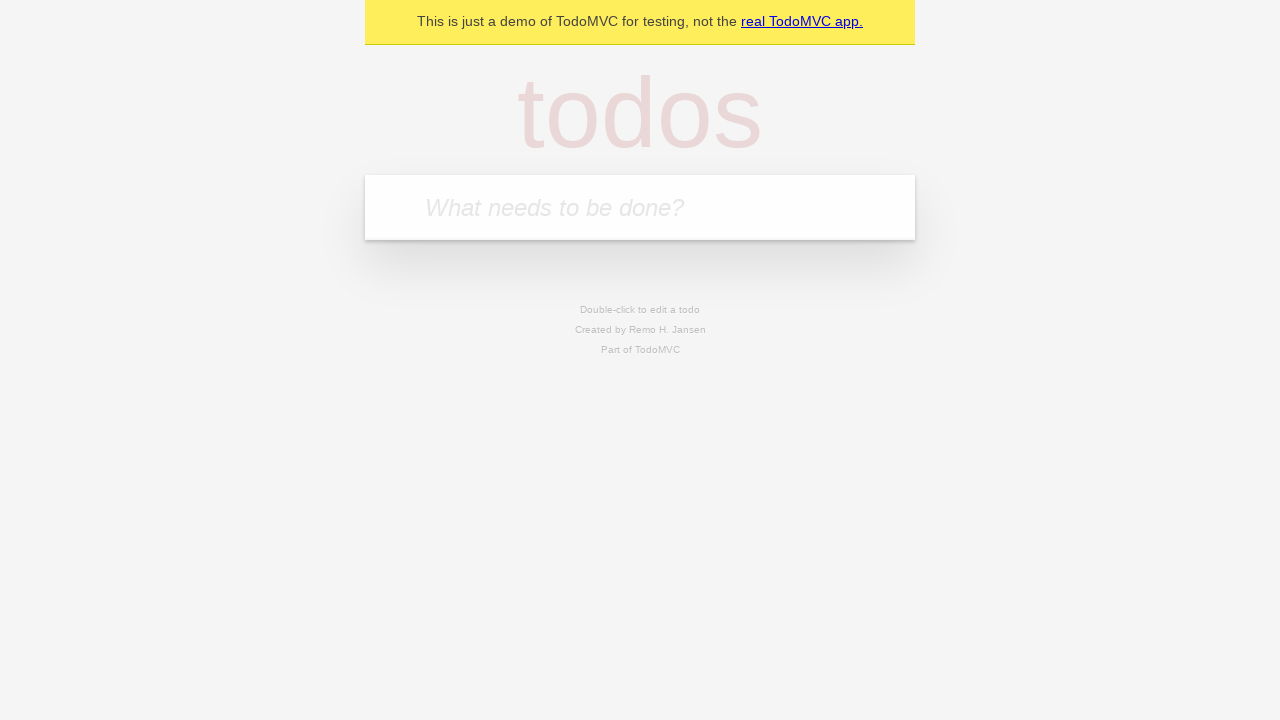

Filled new todo field with 'buy some cheese' on internal:attr=[placeholder="What needs to be done?"i]
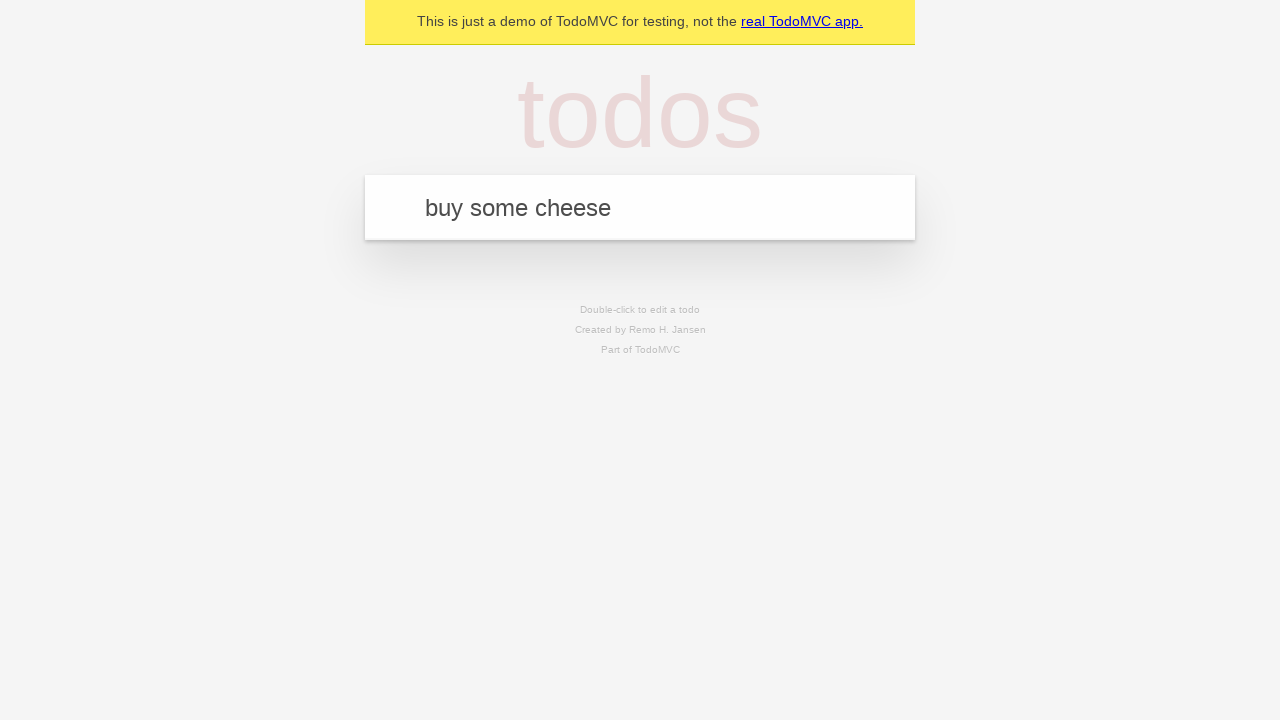

Pressed Enter to add first todo item on internal:attr=[placeholder="What needs to be done?"i]
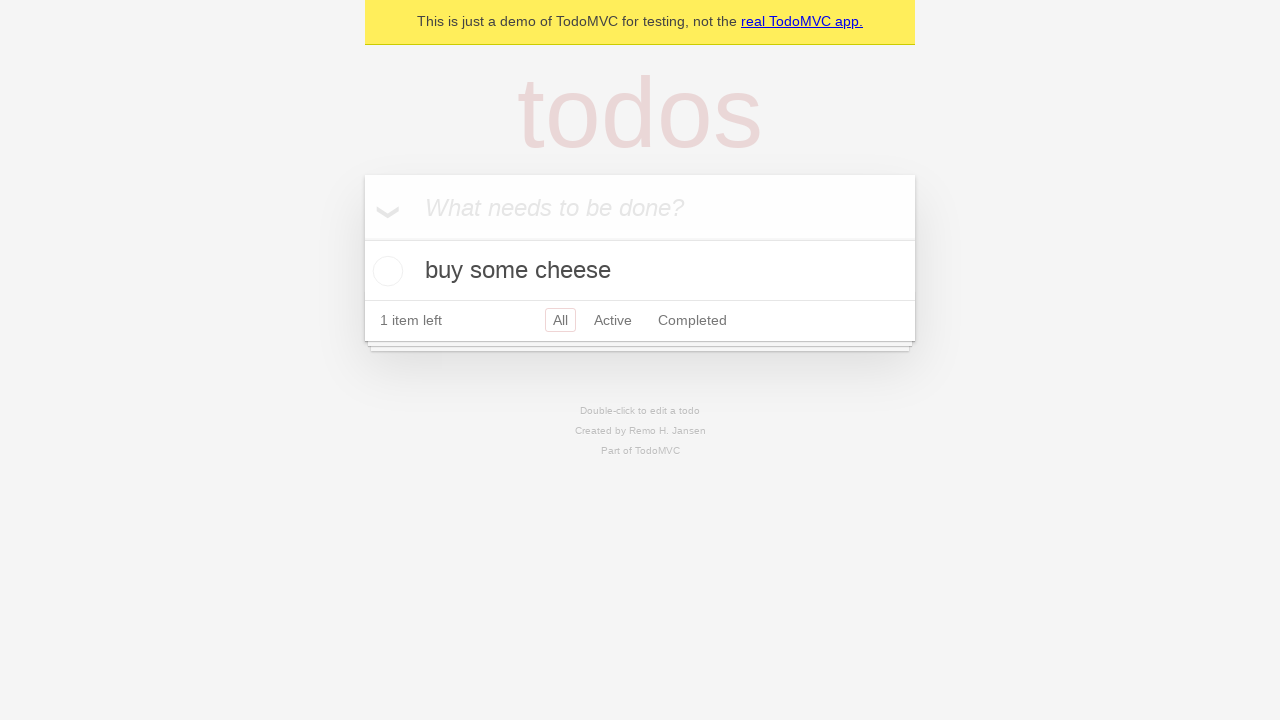

Filled new todo field with 'feed the cat' on internal:attr=[placeholder="What needs to be done?"i]
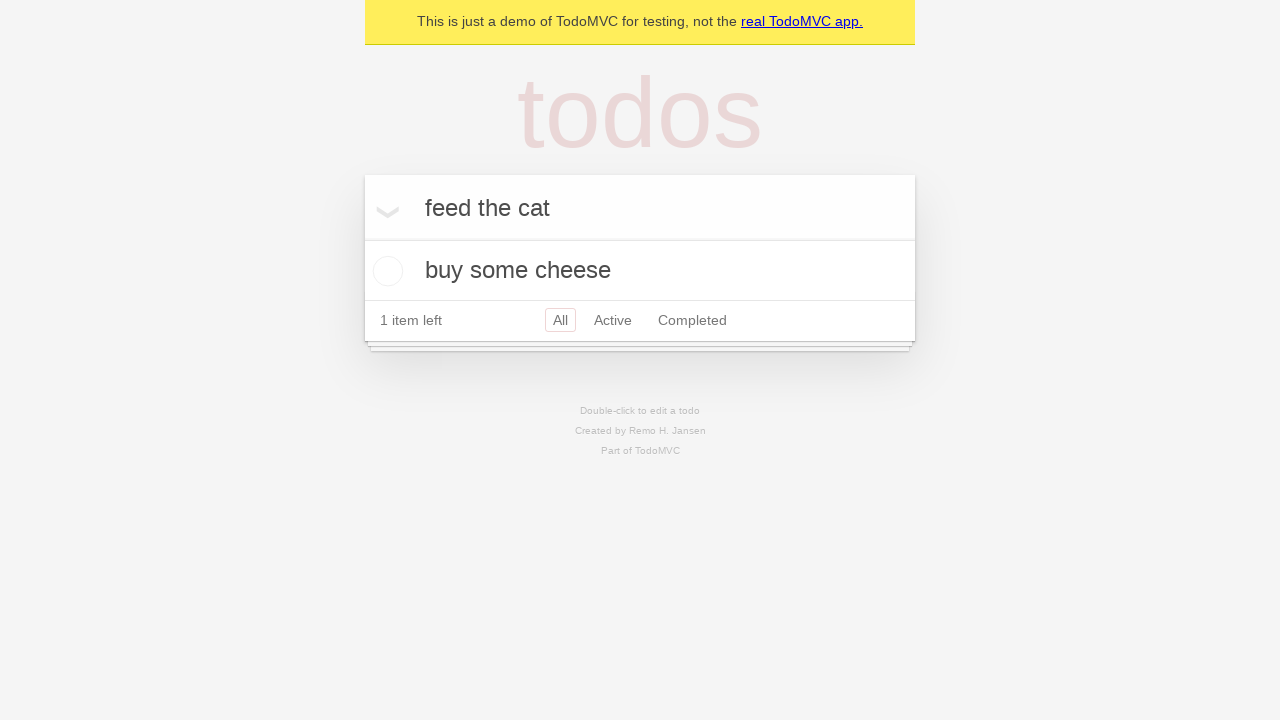

Pressed Enter to add second todo item on internal:attr=[placeholder="What needs to be done?"i]
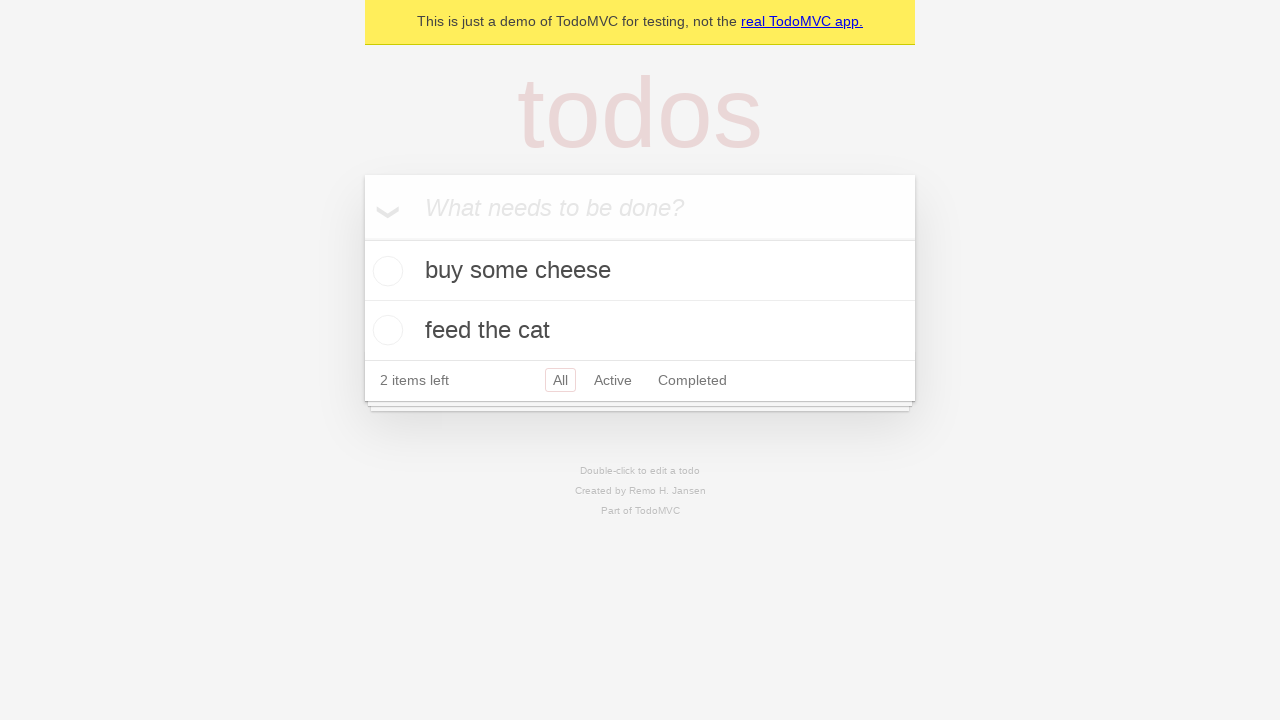

Filled new todo field with 'book a doctors appointment' on internal:attr=[placeholder="What needs to be done?"i]
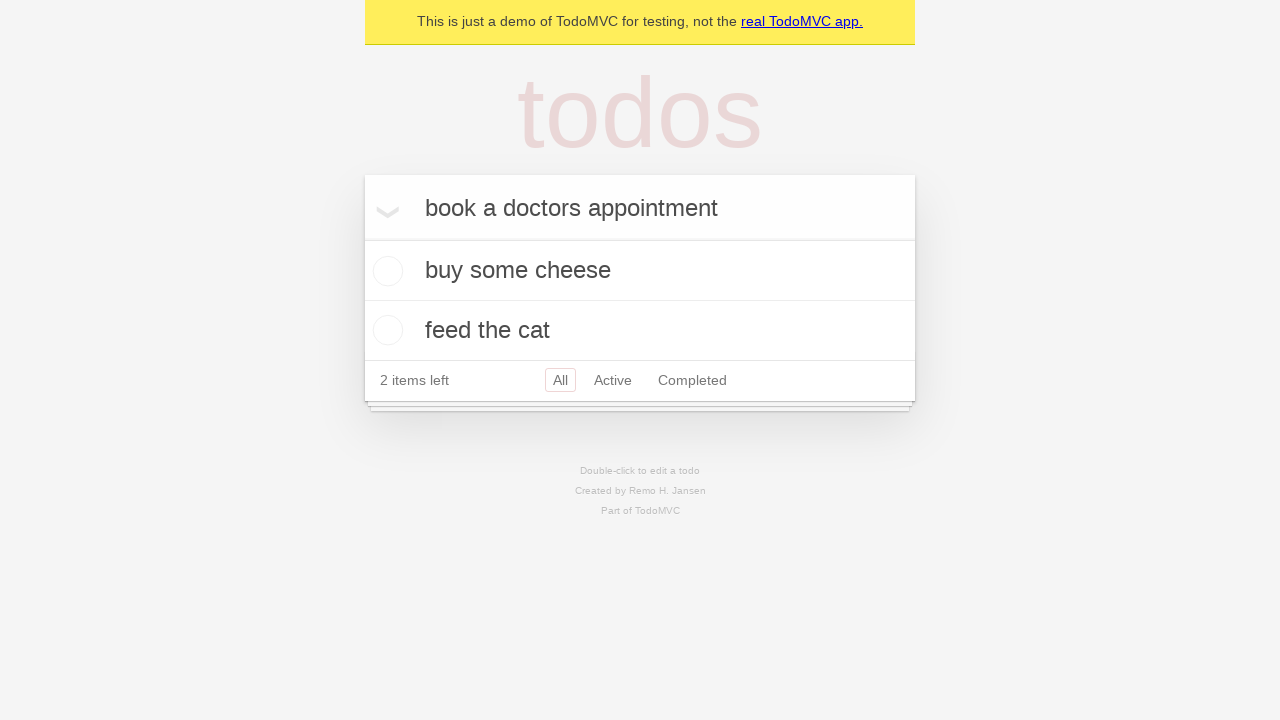

Pressed Enter to add third todo item on internal:attr=[placeholder="What needs to be done?"i]
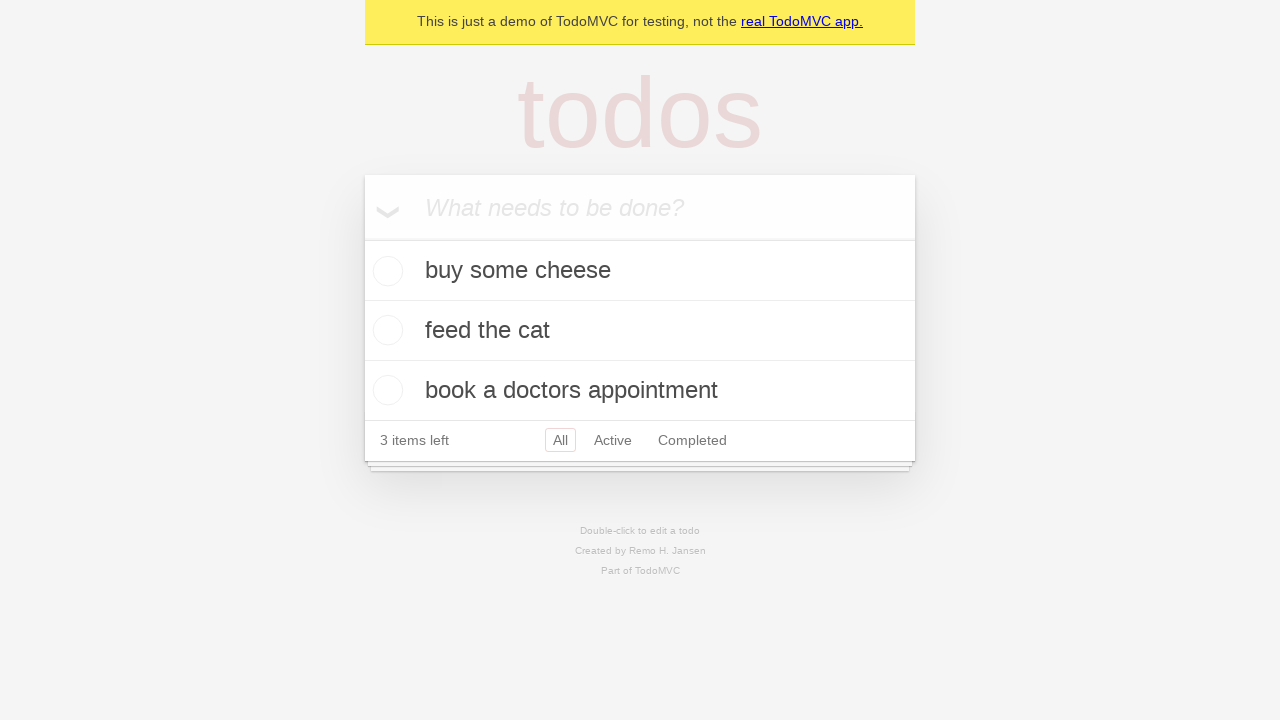

Located all todo items
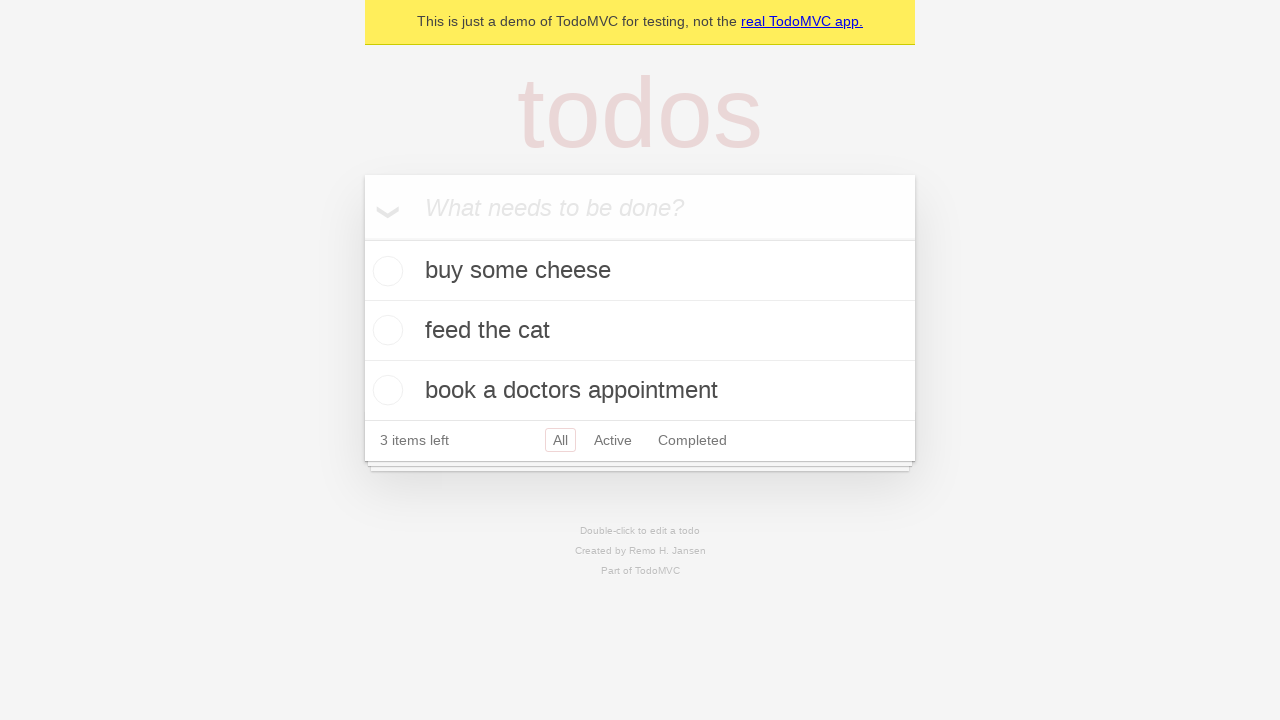

Selected the second todo item
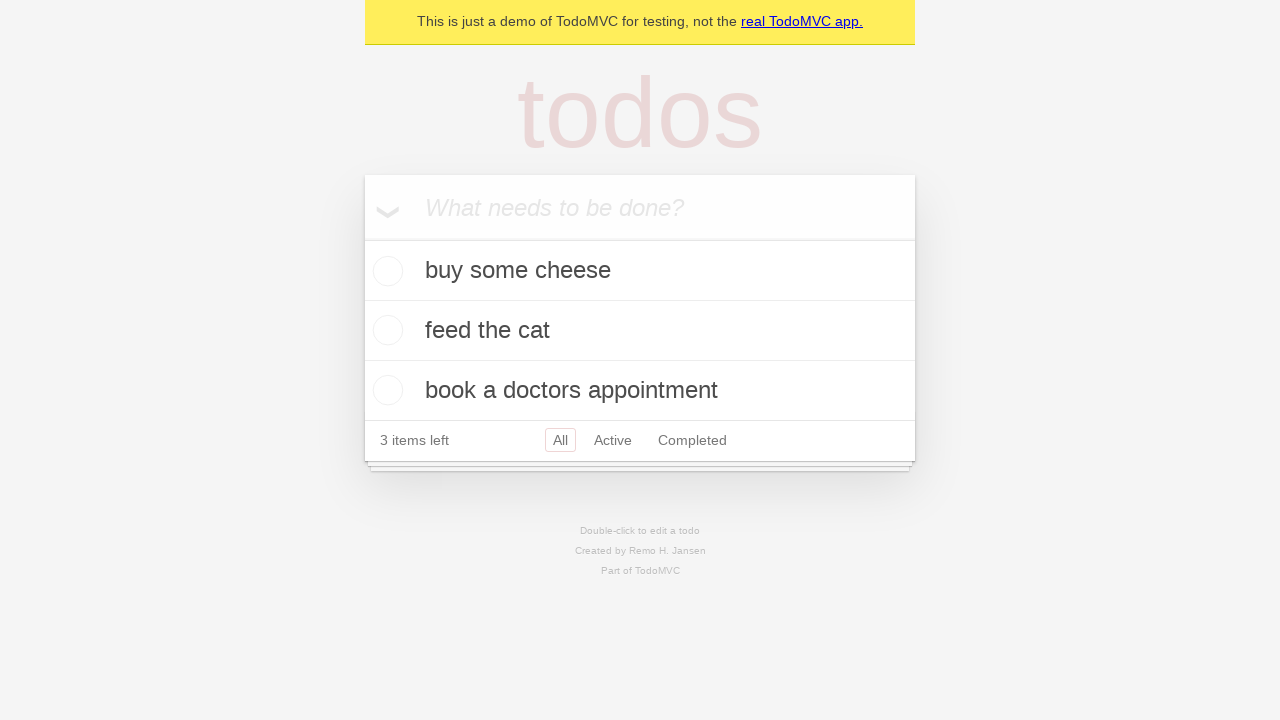

Double-clicked second todo item to enter edit mode at (640, 331) on internal:testid=[data-testid="todo-item"s] >> nth=1
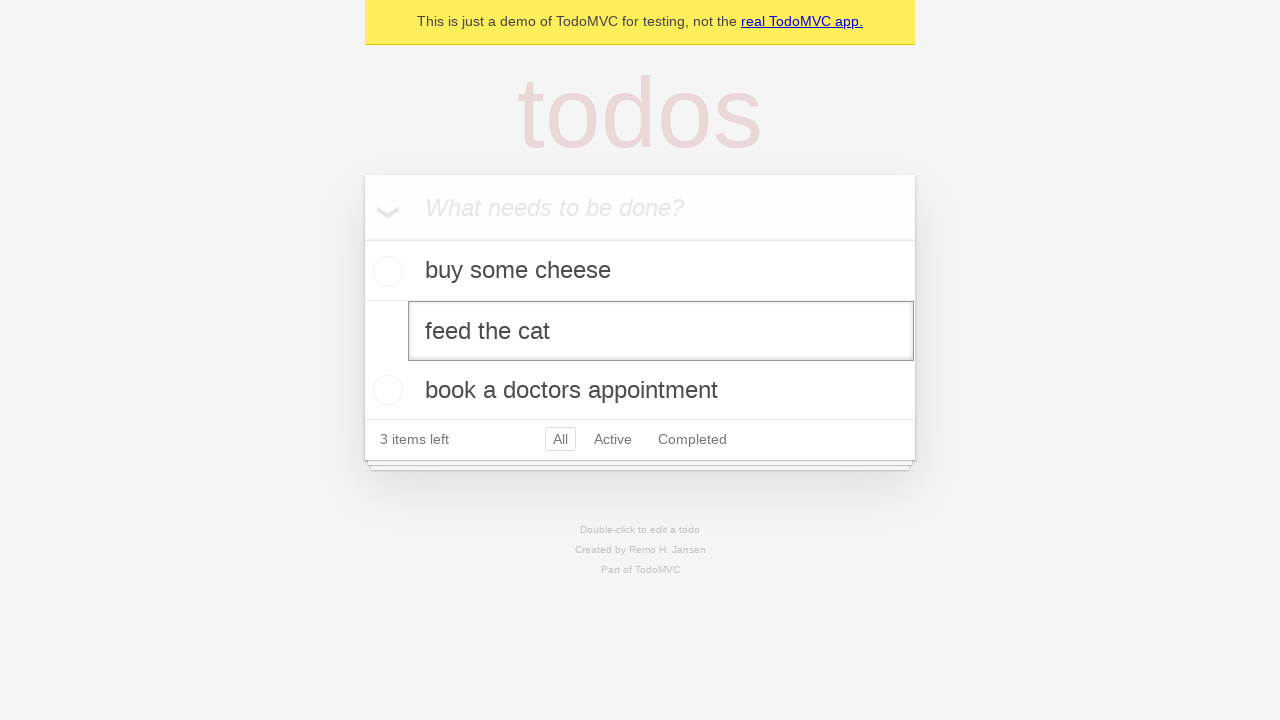

Filled edit textbox with 'buy some sausages' on internal:testid=[data-testid="todo-item"s] >> nth=1 >> internal:role=textbox[nam
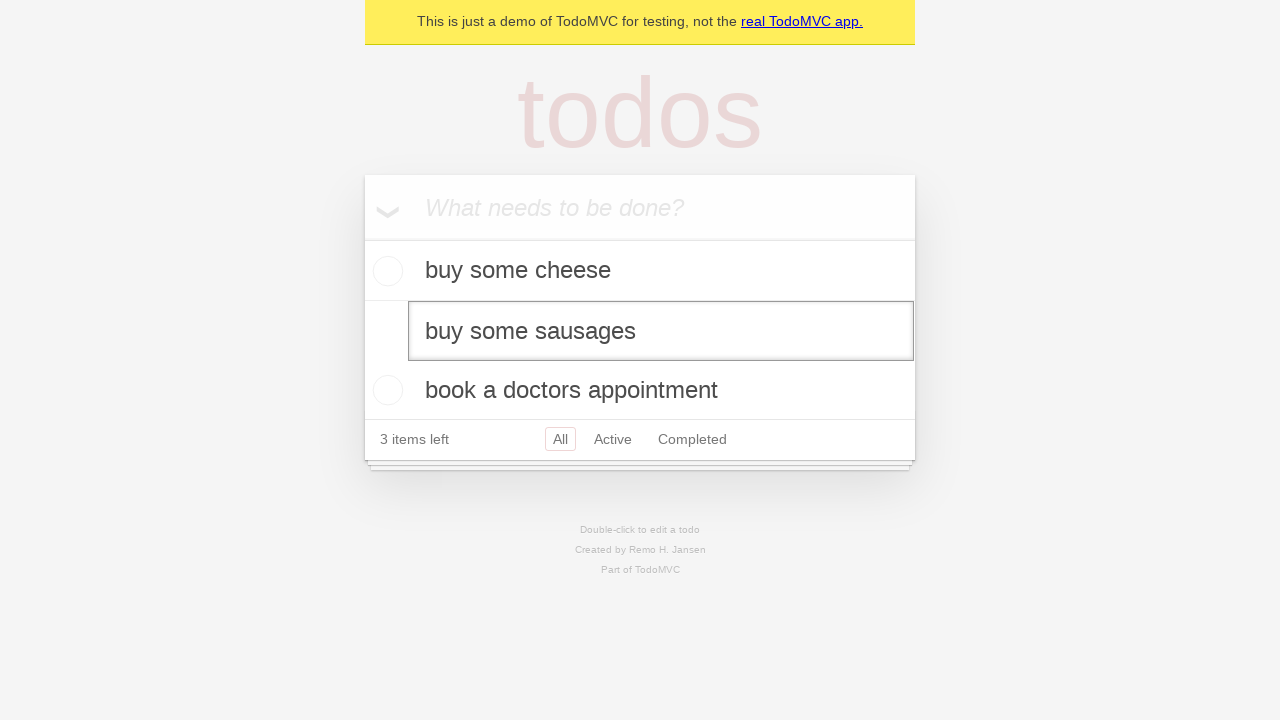

Pressed Enter to confirm edit and save new todo text on internal:testid=[data-testid="todo-item"s] >> nth=1 >> internal:role=textbox[nam
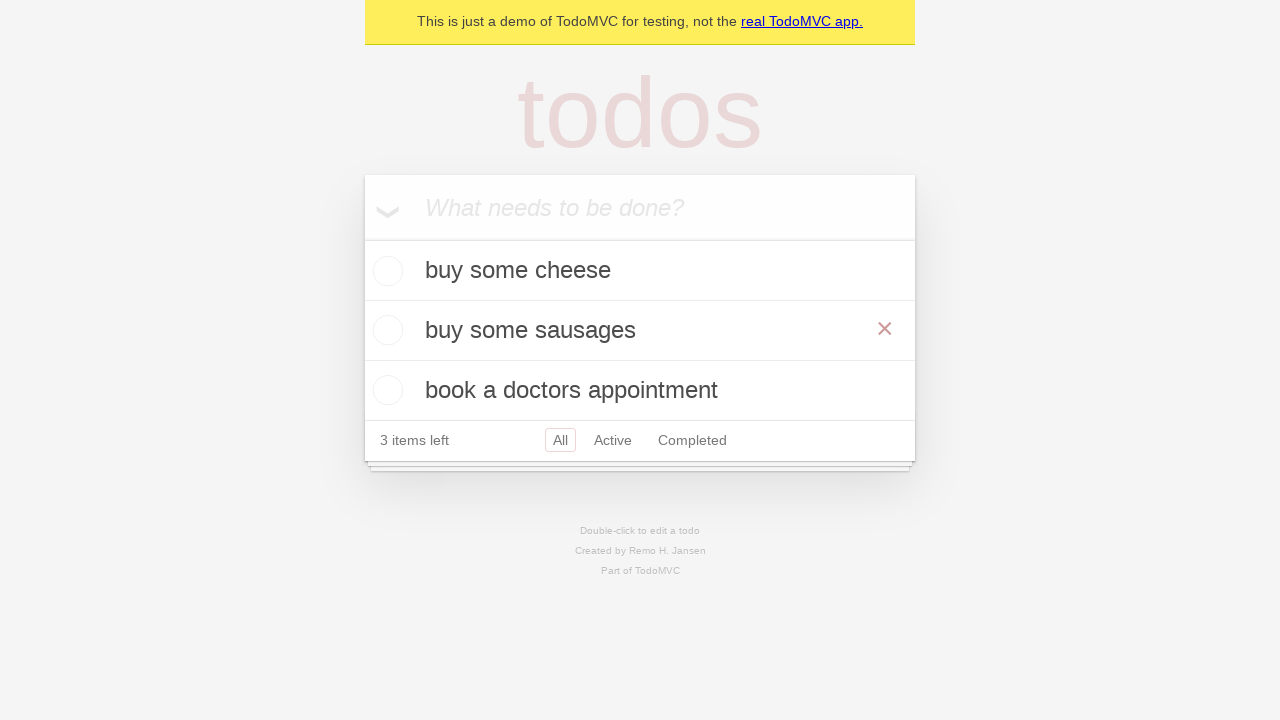

Verified that all three todo items display the correct text after edit
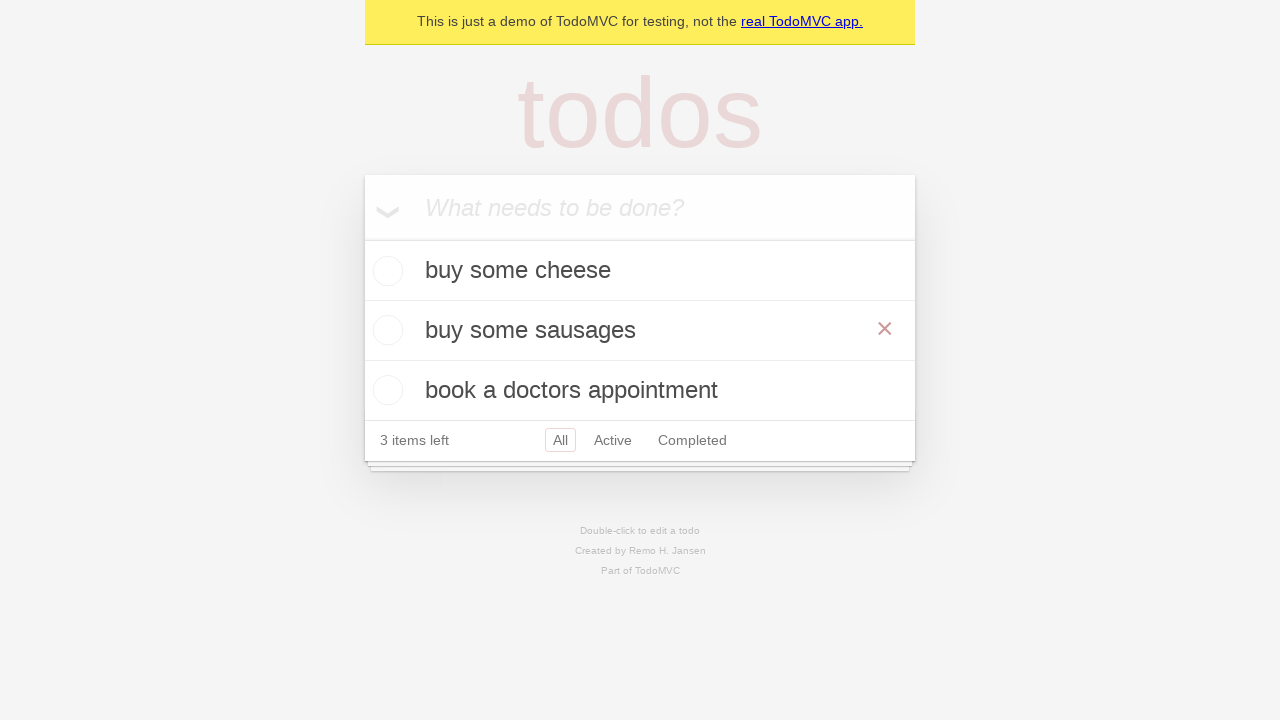

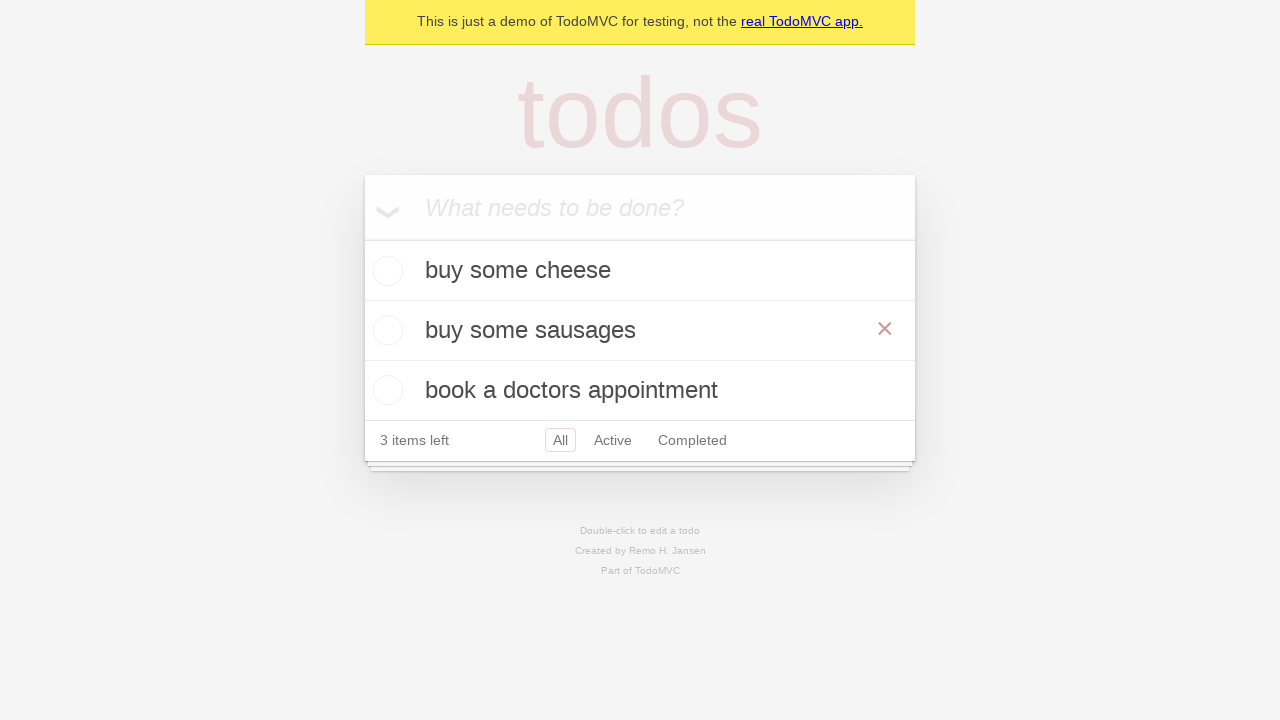